Tests iframe interaction by switching to an emoji picker iframe, clicking on multiple emoji category tabs, then switching back to the main content and filling a form field.

Starting URL: https://www.jqueryscript.net/demo/Easy-iFrame-based-Twitter-Emoji-Picker-Plugin-jQuery-Emoojis/

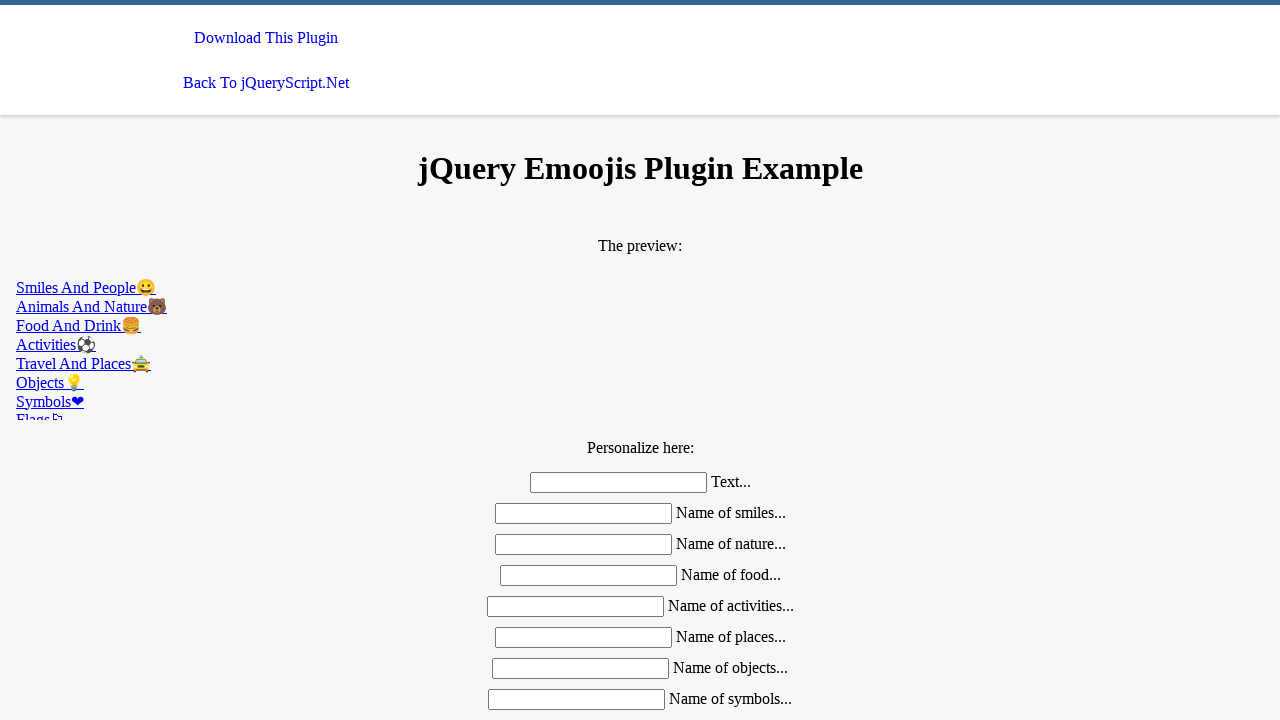

Located emoji picker iframe
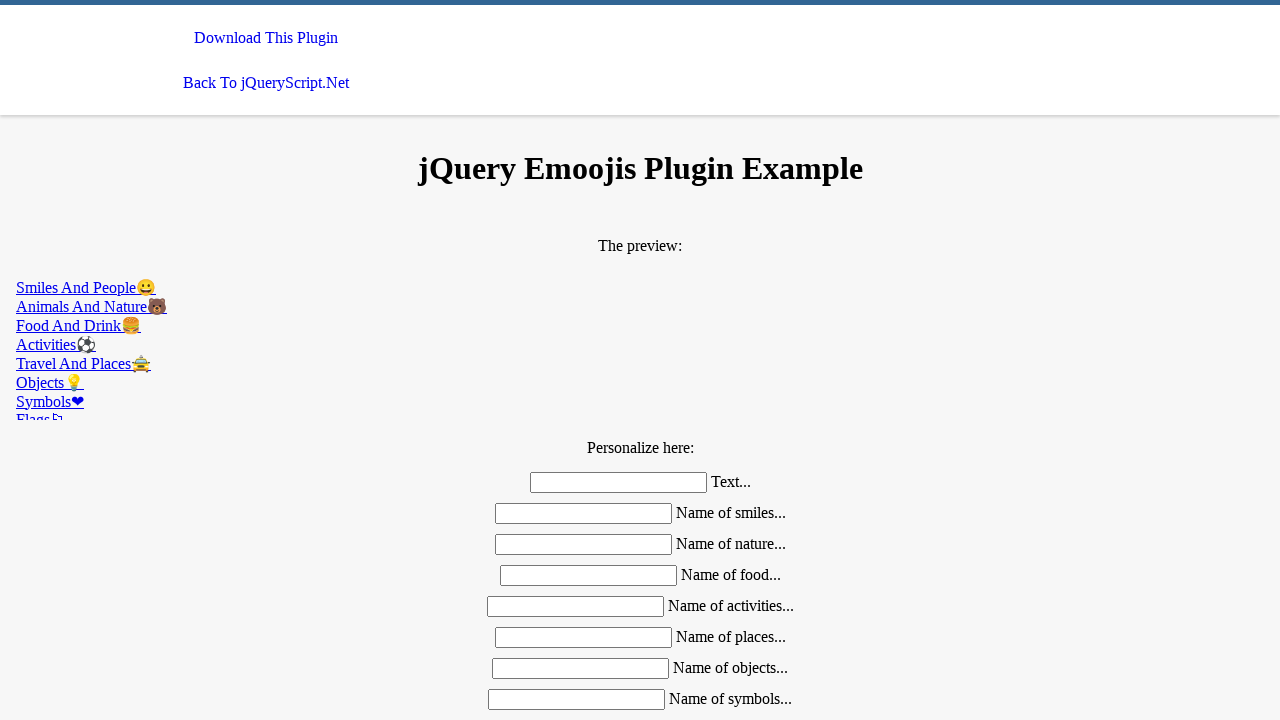

Clicked second emoji category tab at (640, 306) on #emoojis >> internal:control=enter-frame >> xpath=//div[@class='mdl-tabs__tab-ba
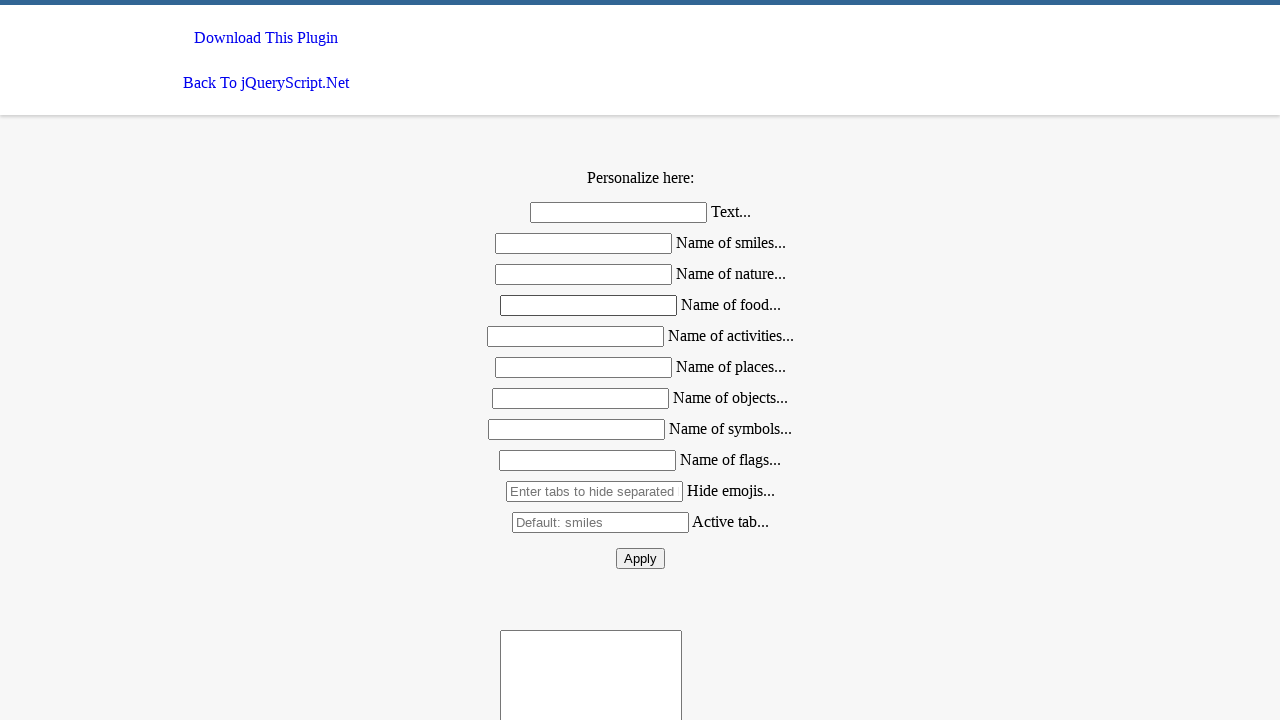

Clicked third emoji category tab at (640, 326) on #emoojis >> internal:control=enter-frame >> xpath=//div[@class='mdl-tabs__tab-ba
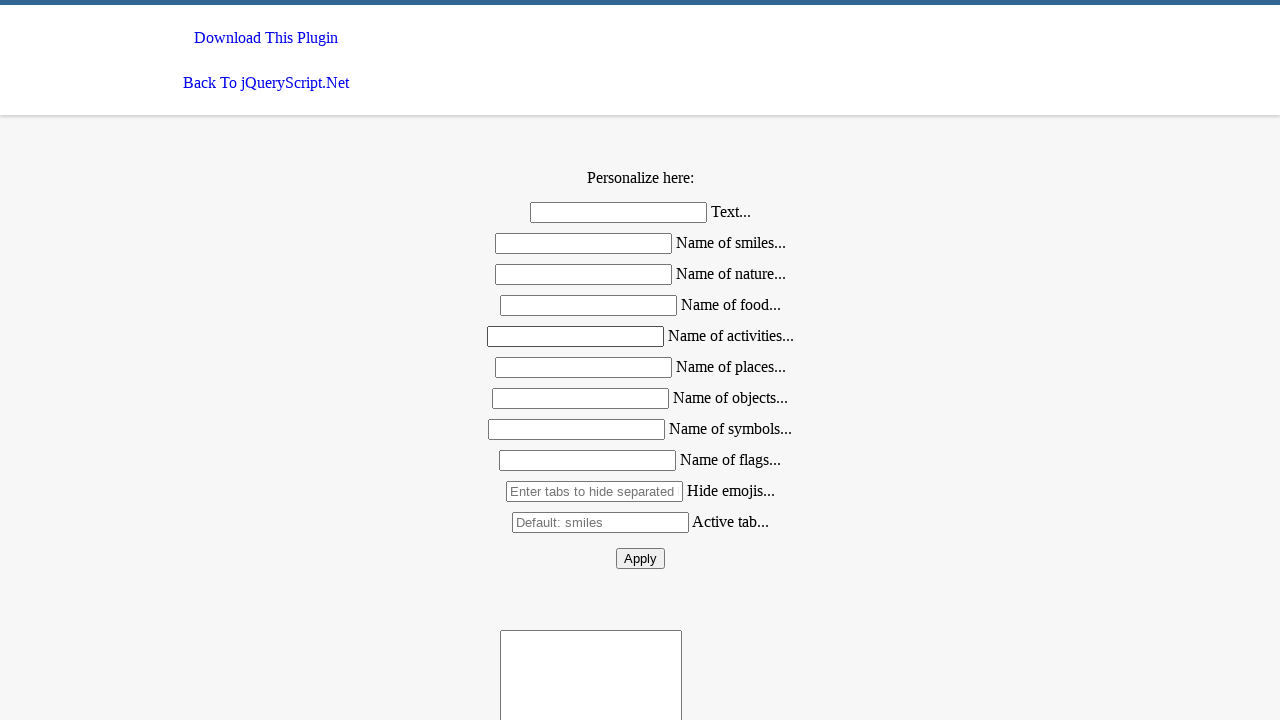

Clicked fourth emoji category tab at (640, 344) on #emoojis >> internal:control=enter-frame >> xpath=//div[@class='mdl-tabs__tab-ba
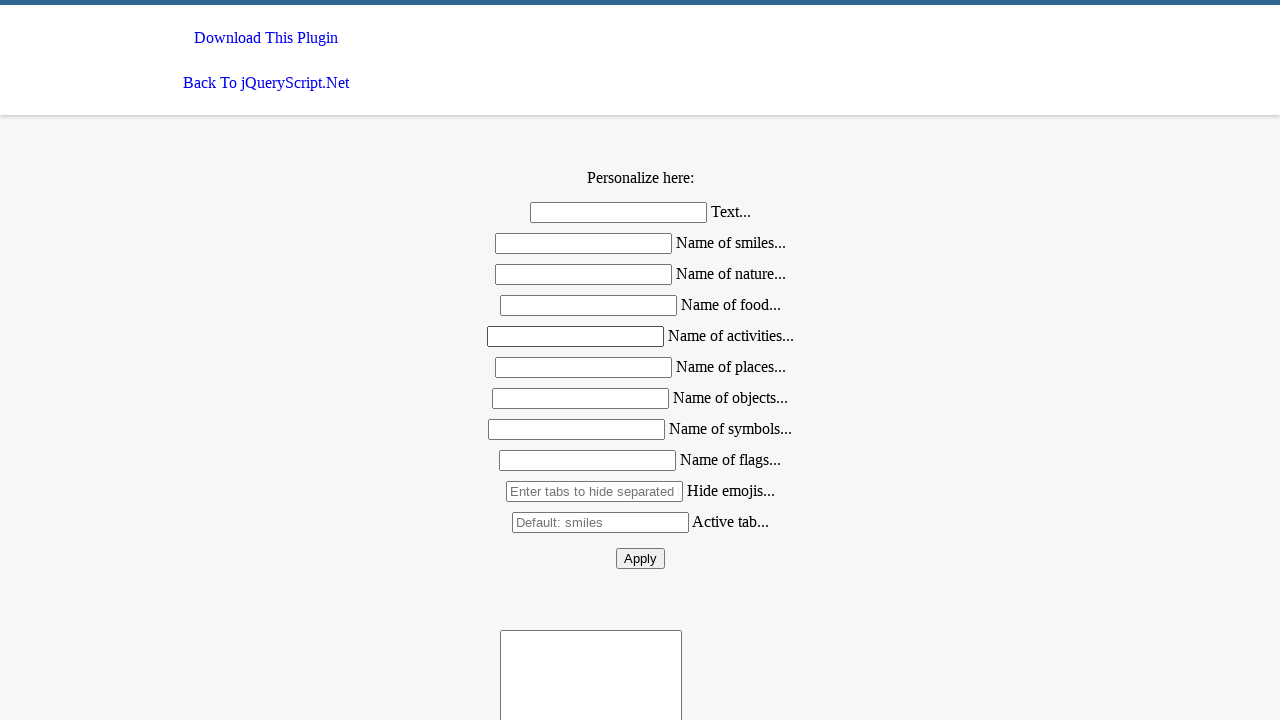

Clicked second emoji category tab again at (640, 306) on #emoojis >> internal:control=enter-frame >> xpath=//div[@class='mdl-tabs__tab-ba
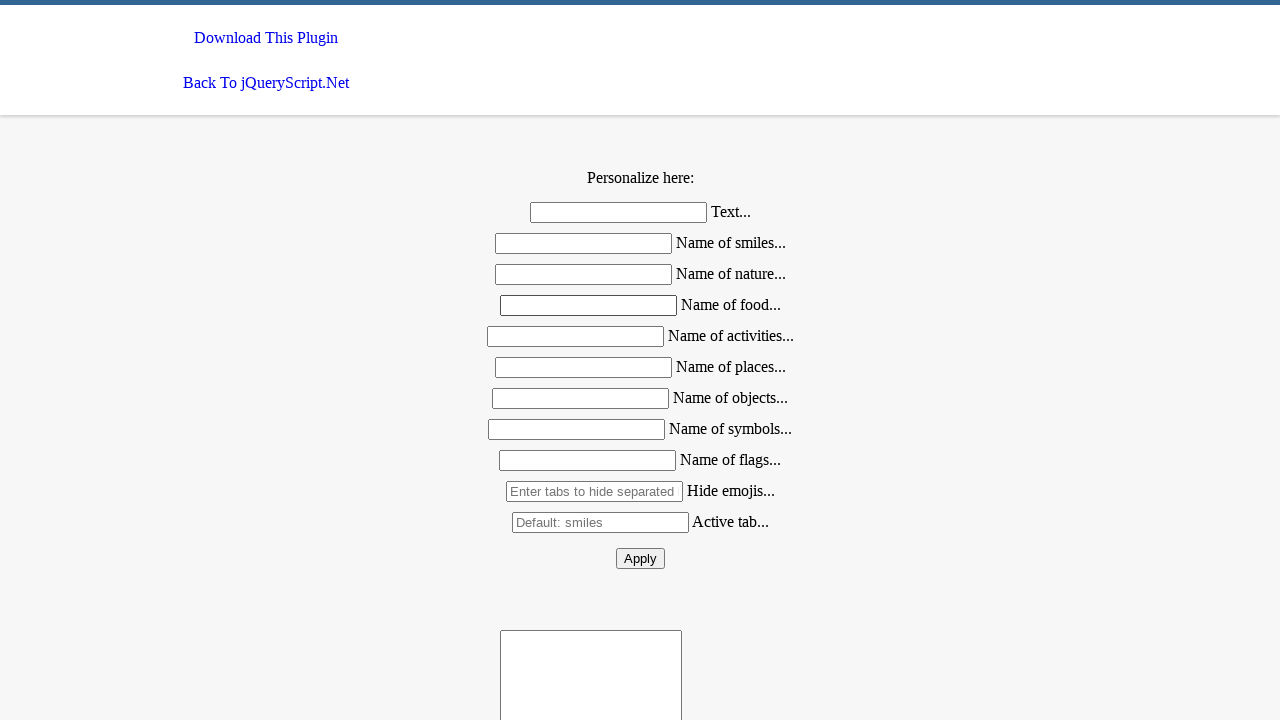

Filled form field with 'animal' and returned to main content on #smiles
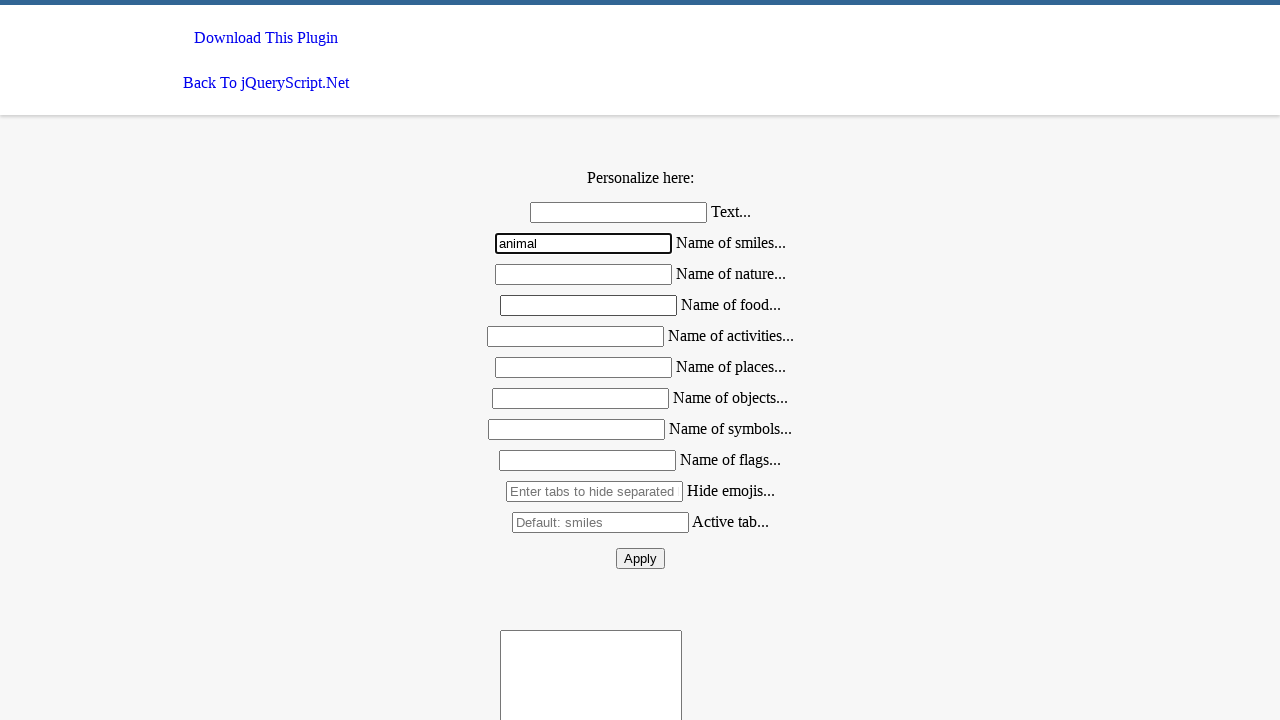

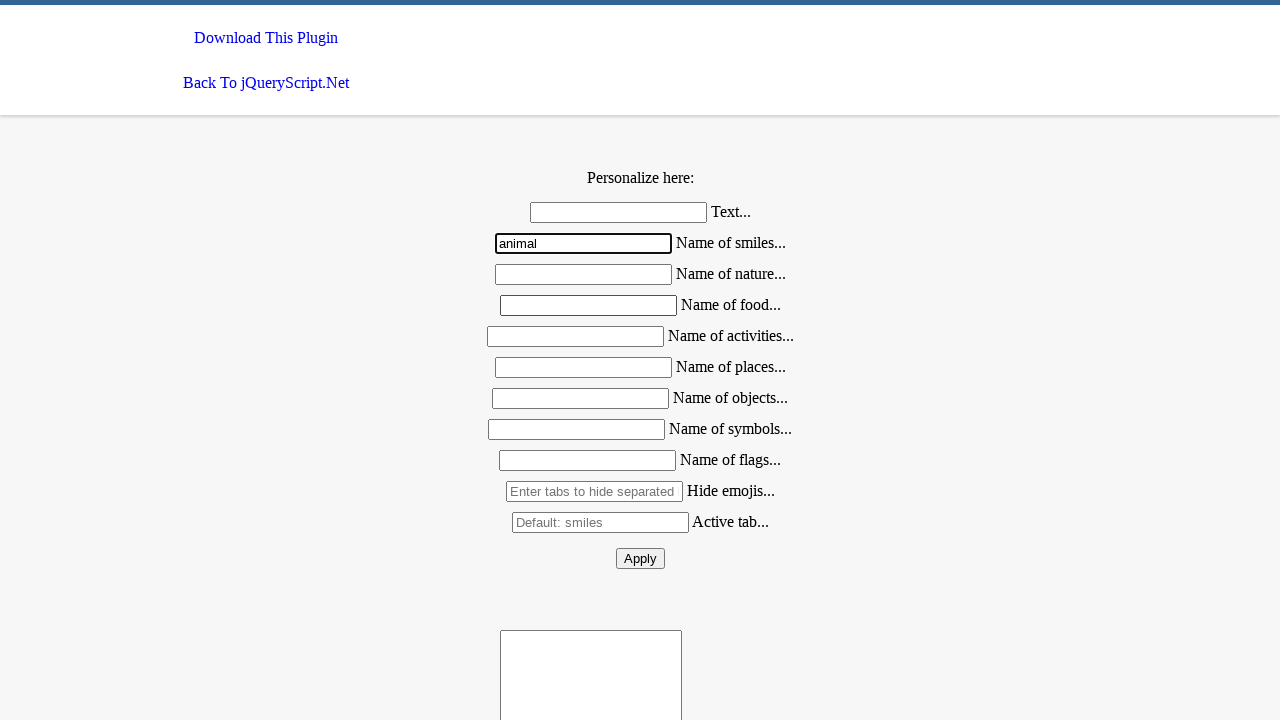